Navigates to Aarav Bullion homepage and verifies that the price swiper container and trending table elements are displayed

Starting URL: https://aaravbullion.in/

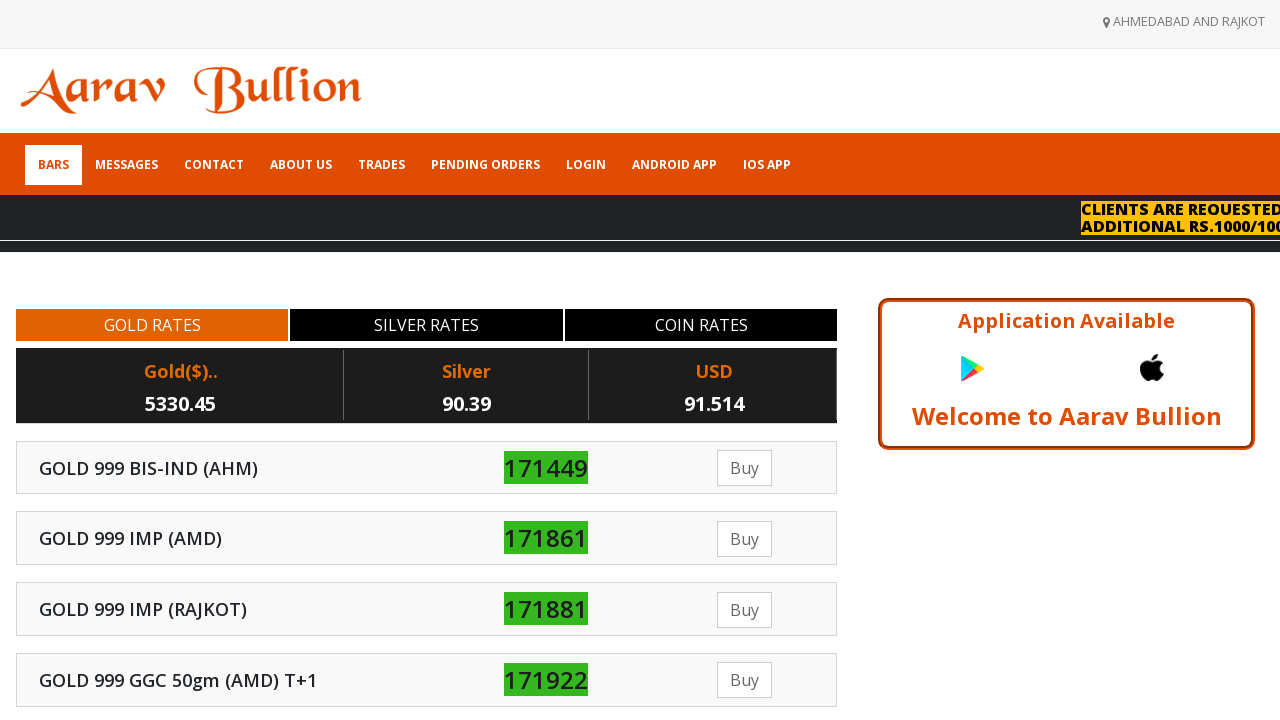

Waited for price swiper container to load
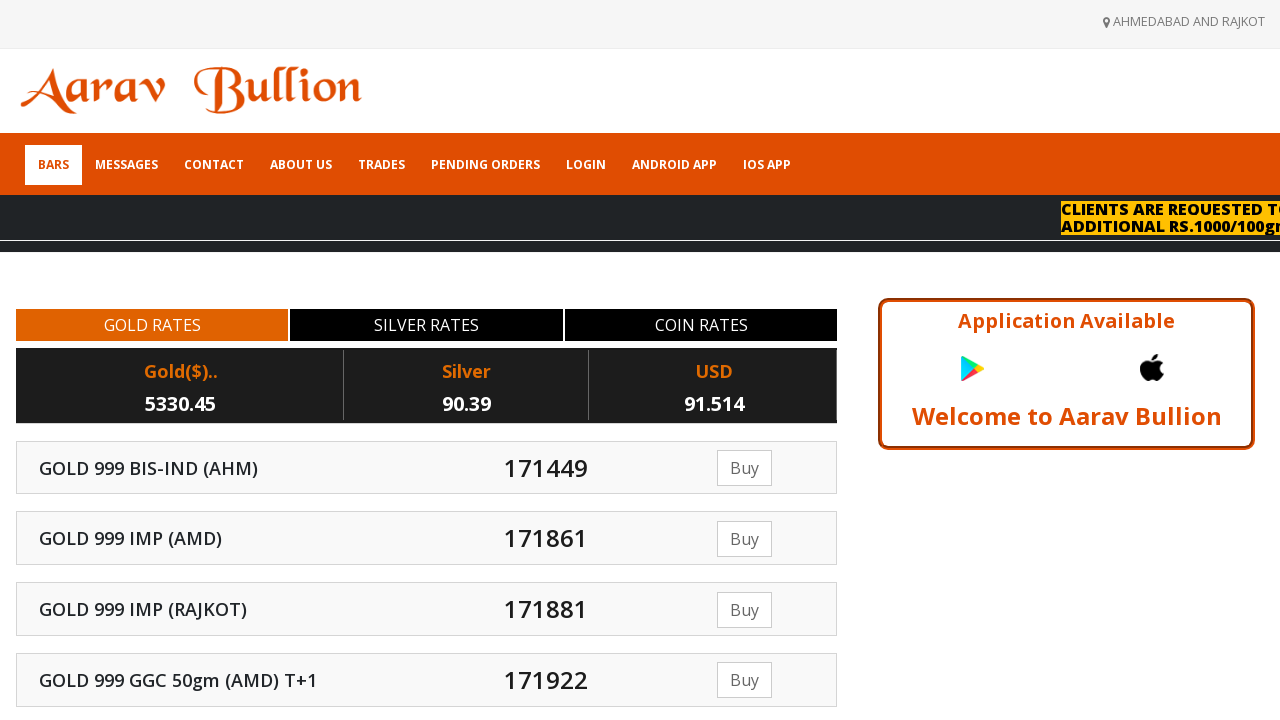

Waited 2 seconds for slides to fully load
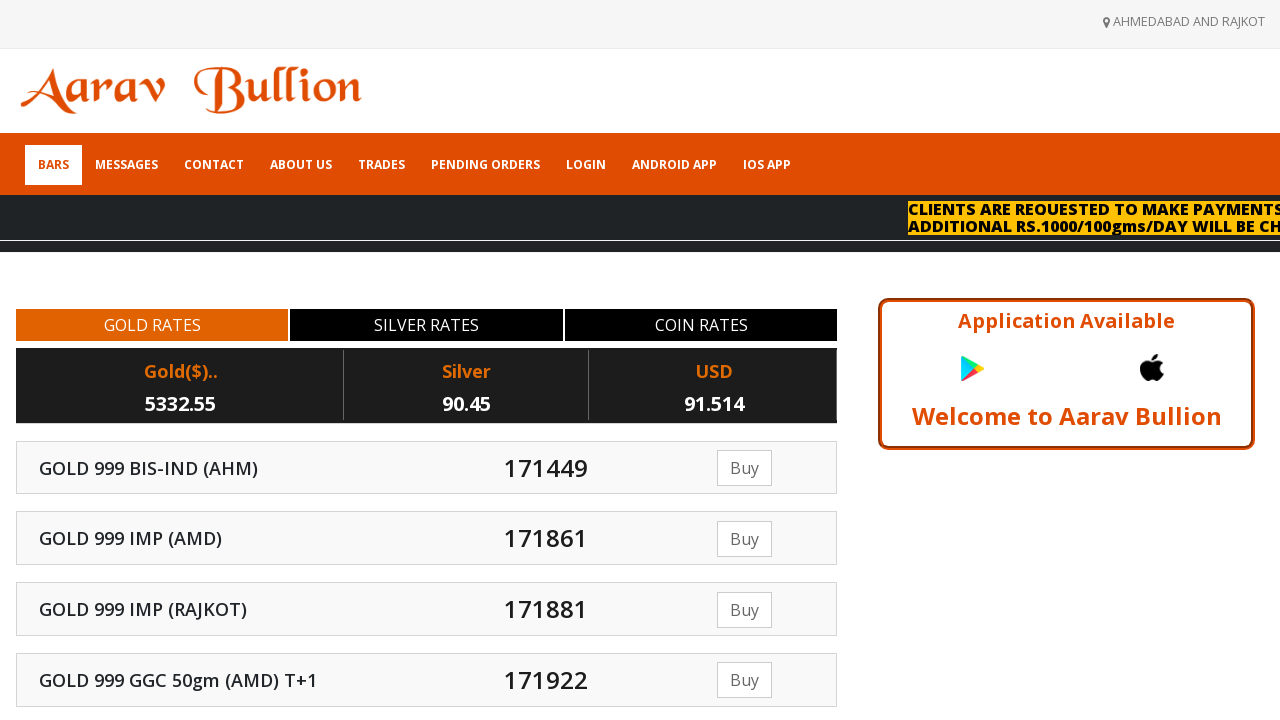

Verified trending table element is displayed
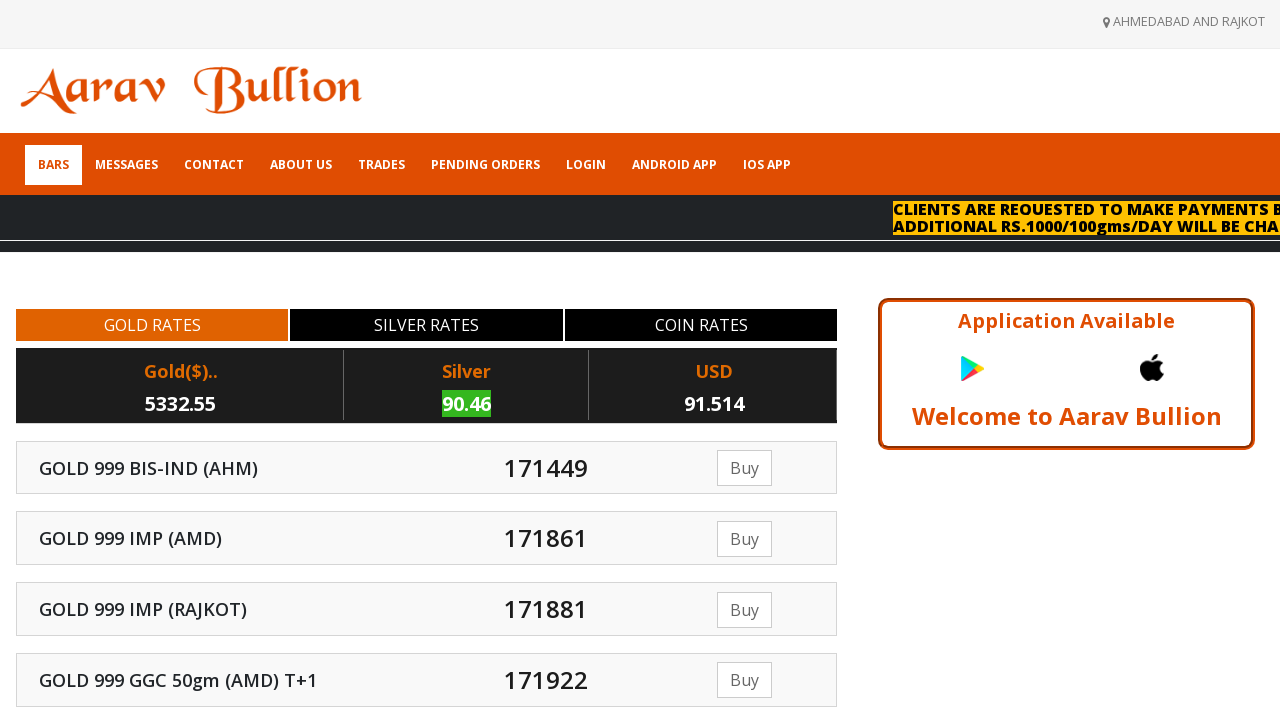

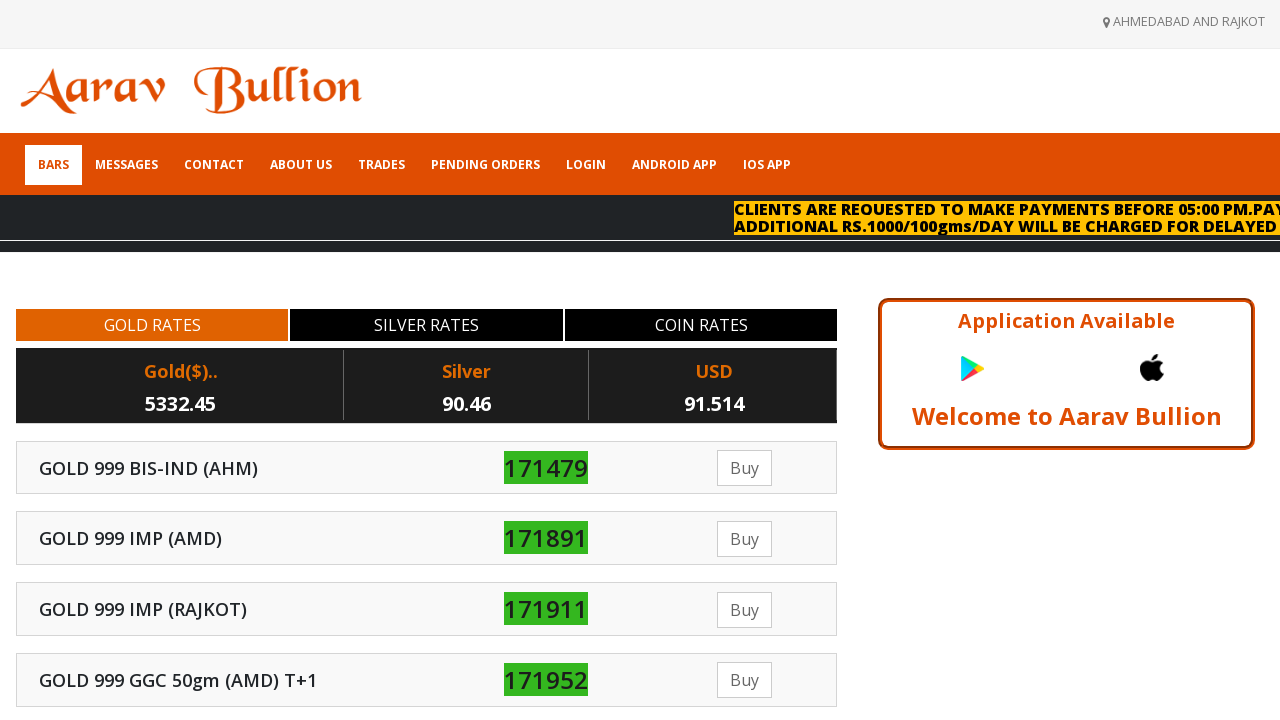